Tests iframe handling by switching between frames and filling form fields in different contexts

Starting URL: https://www.hyrtutorials.com/p/frames-practice.html

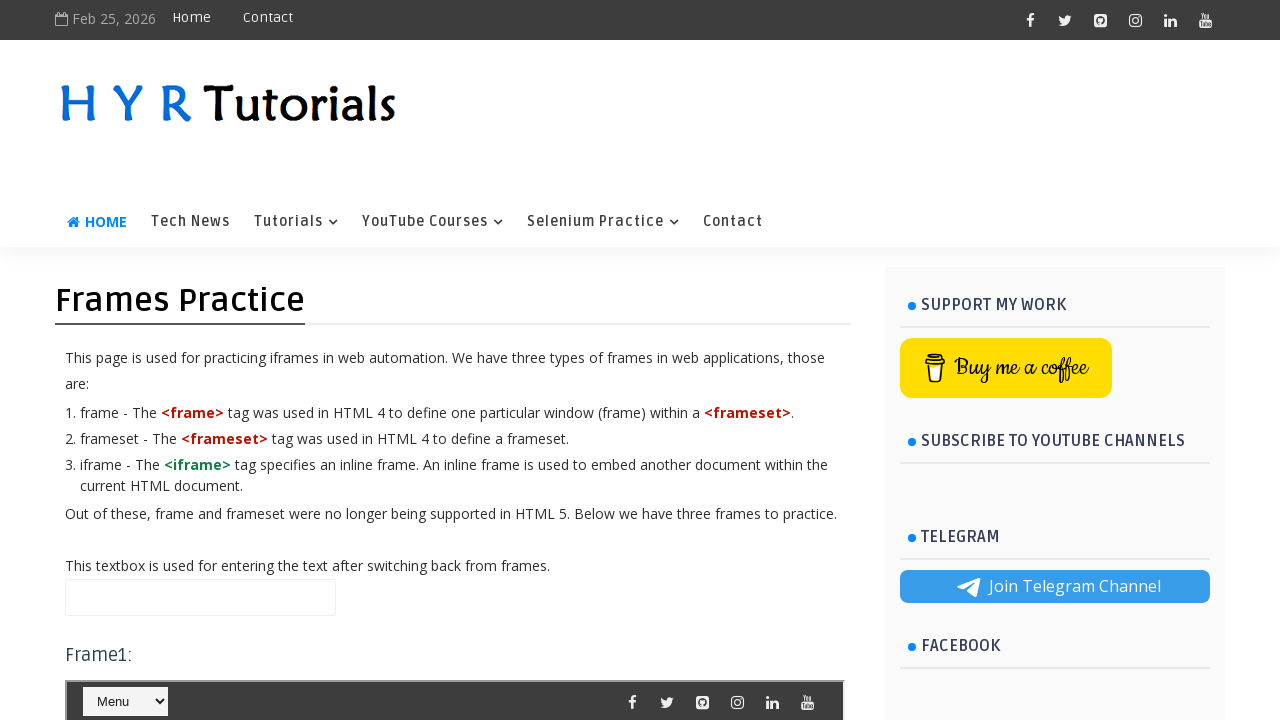

Located all iframe elements on the page
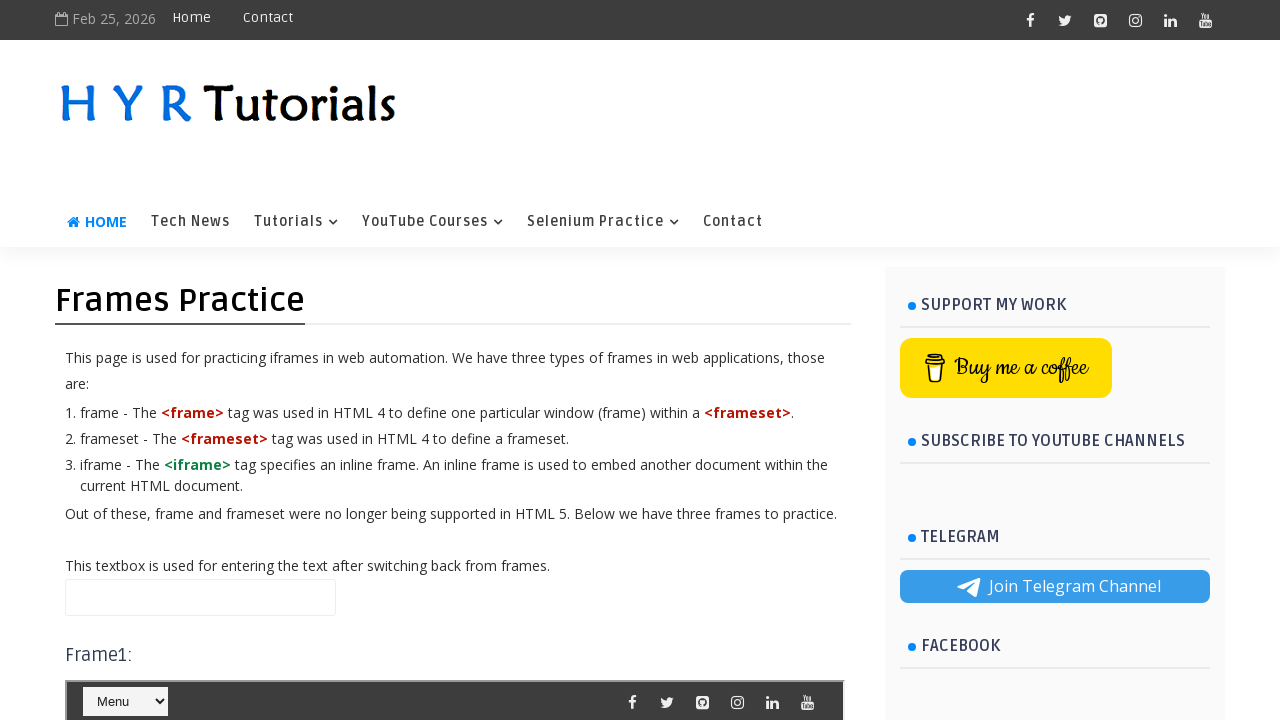

Switched to iframe named 'frm2'
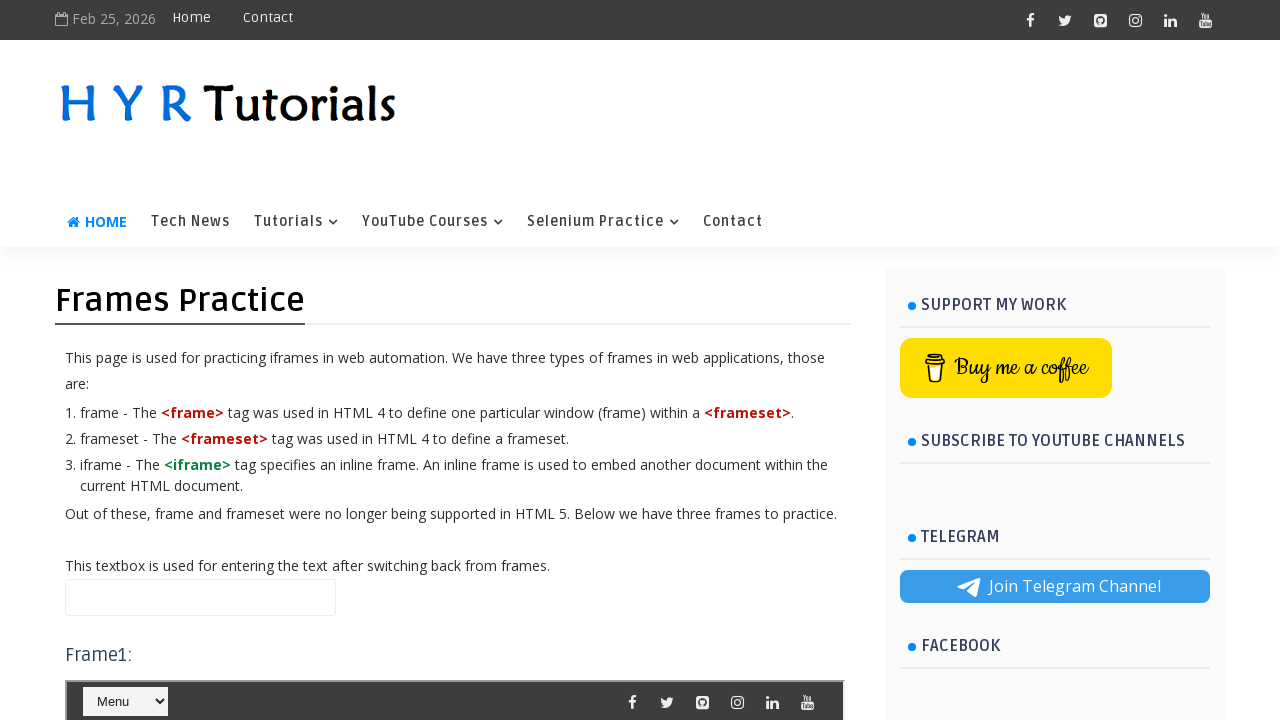

Filled firstName field in frm2 with 'Besant' on #firstName
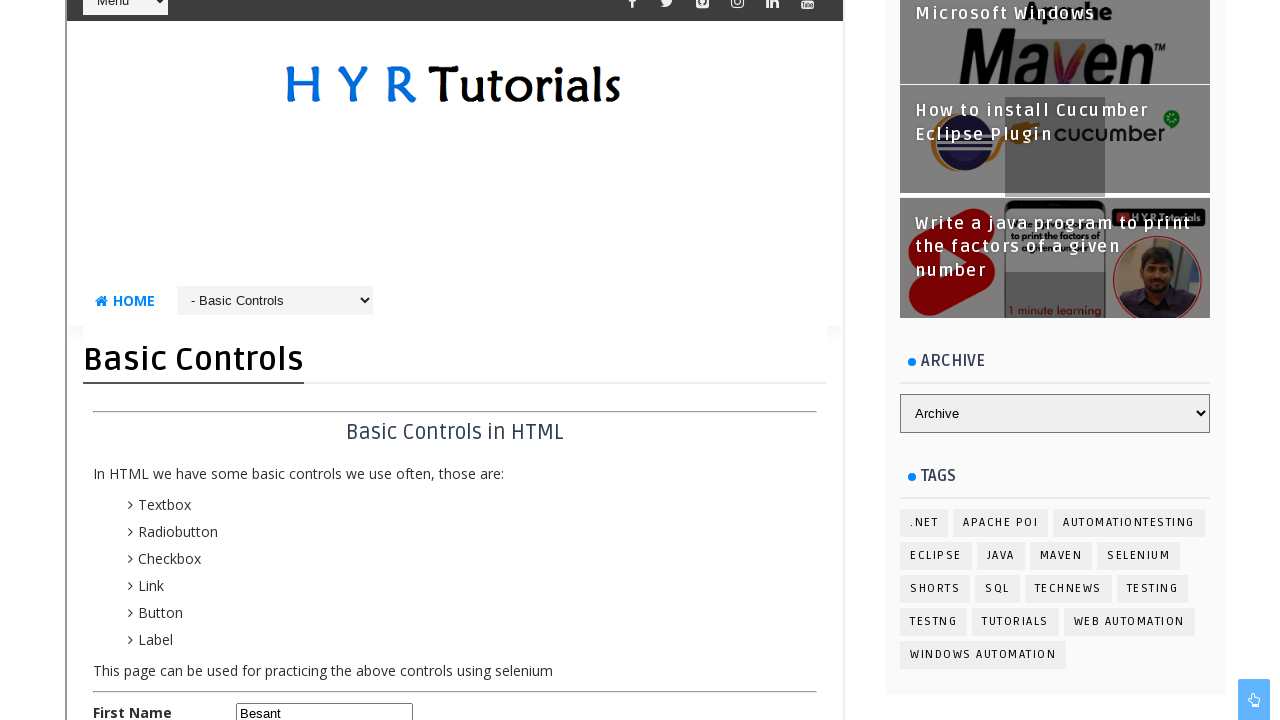

Filled name field in main frame with 'Bye bye' on #name
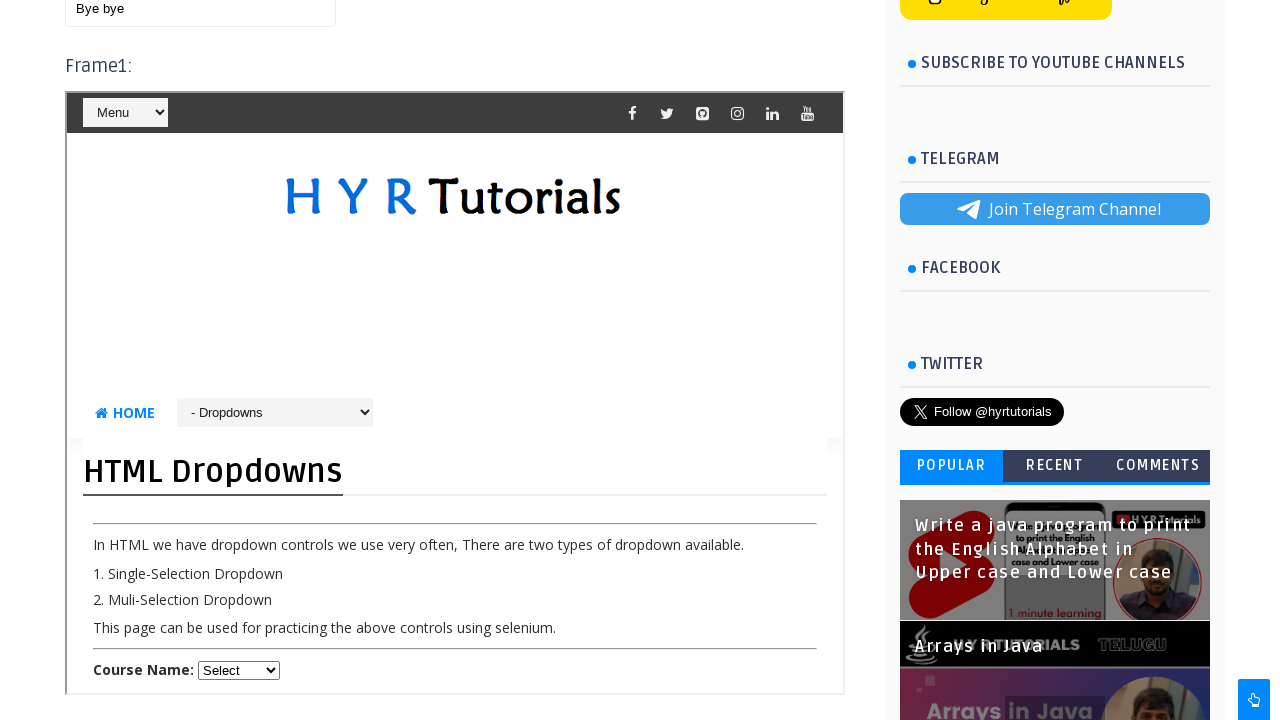

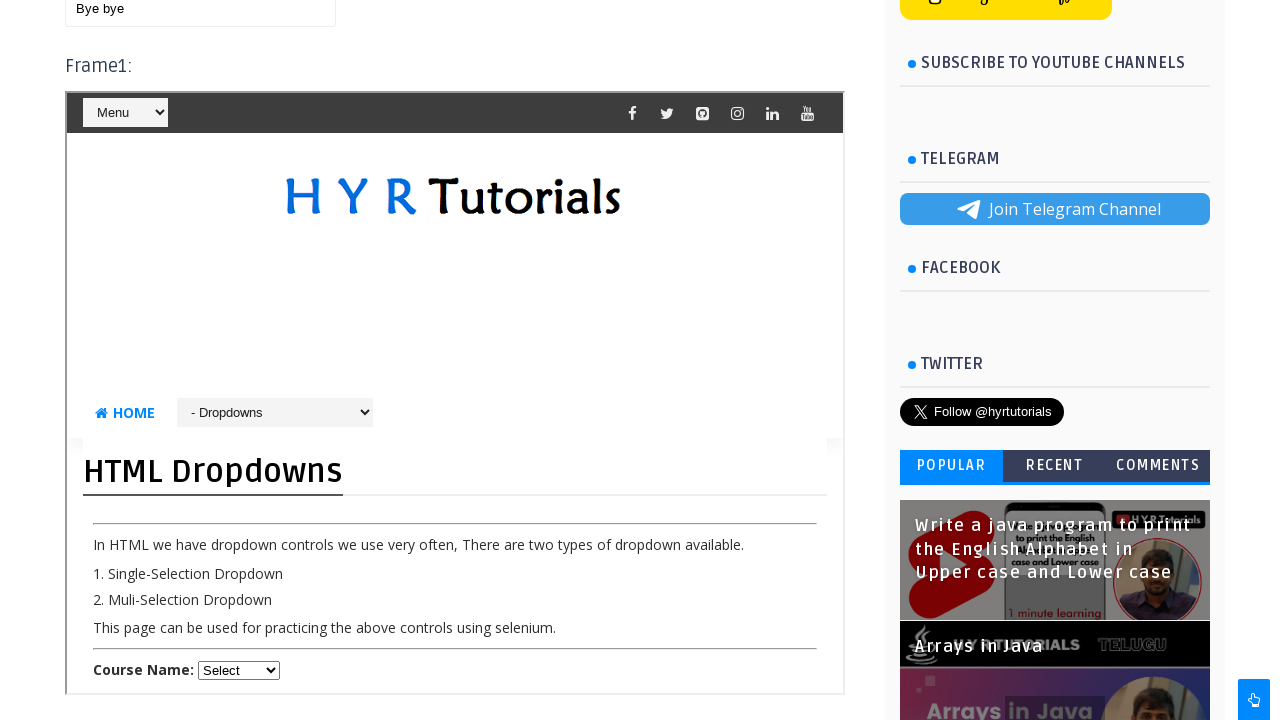